Tests handling a prompt JavaScript alert by clicking the Prompt Alert button, entering a custom message, and accepting it

Starting URL: https://v1.training-support.net/selenium/javascript-alerts

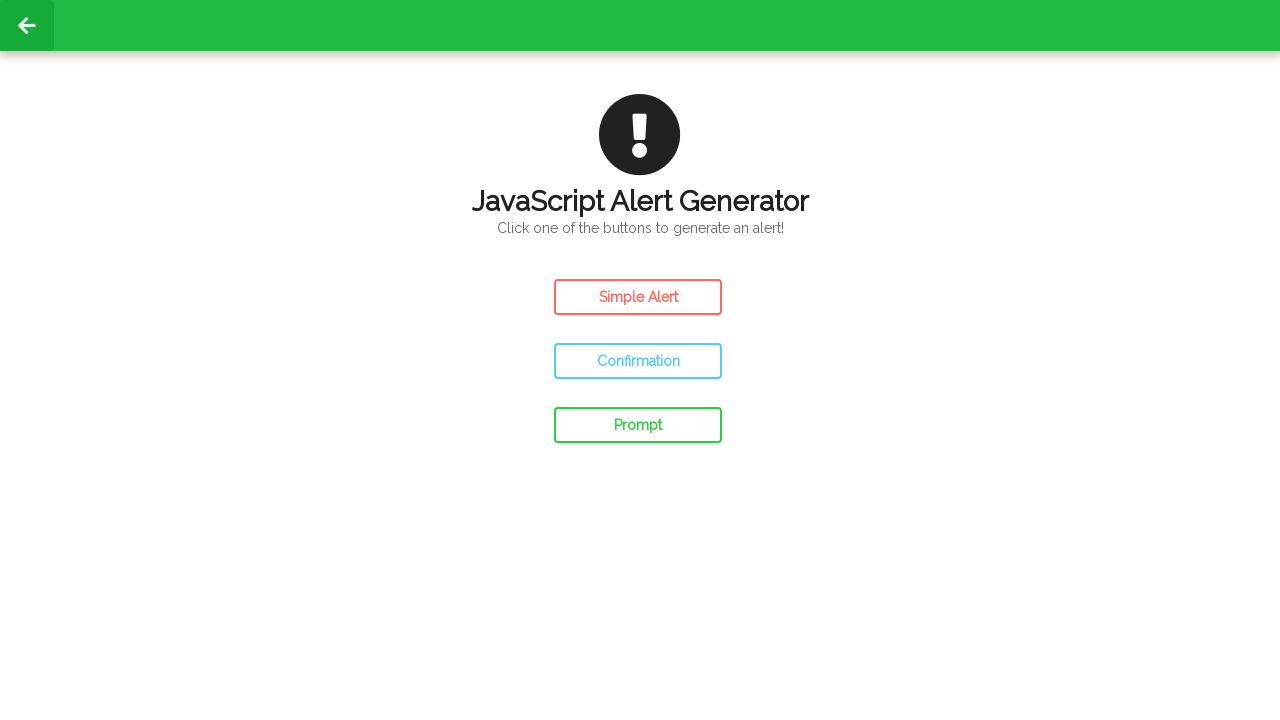

Set up dialog handler to accept prompt with custom message
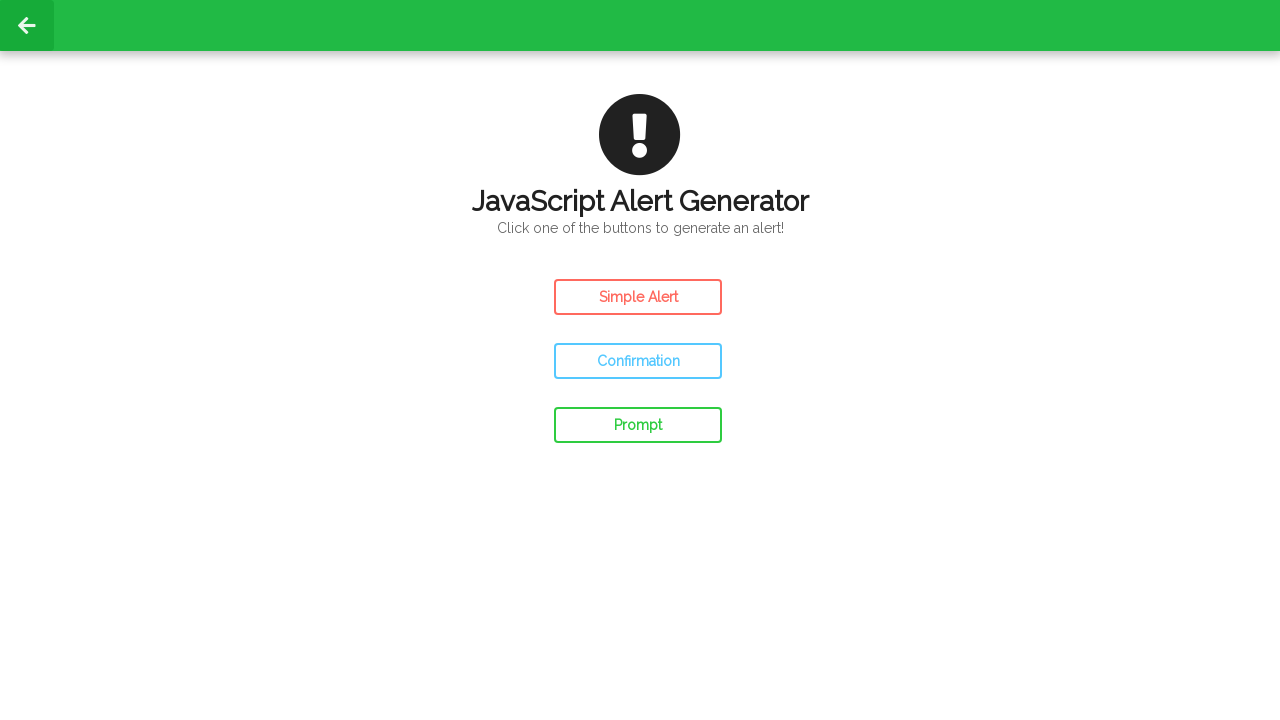

Clicked the Prompt Alert button at (638, 425) on #prompt
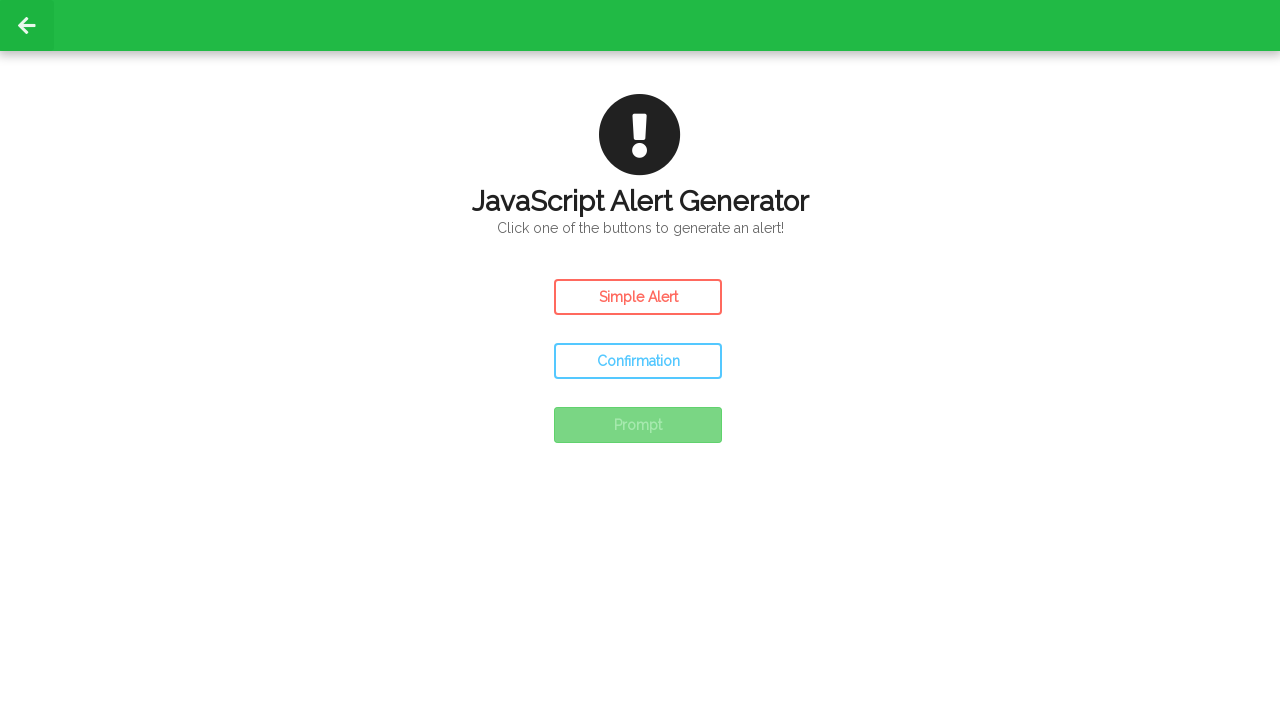

Waited 500ms for UI updates after alert handling
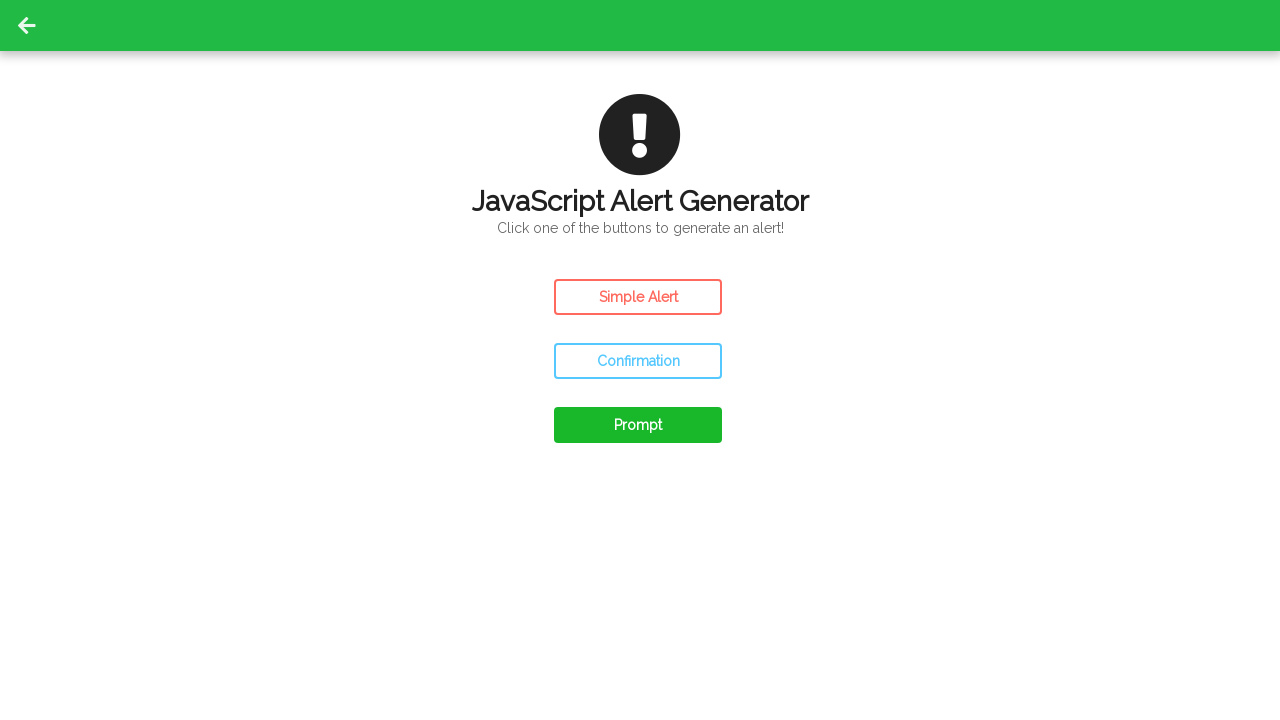

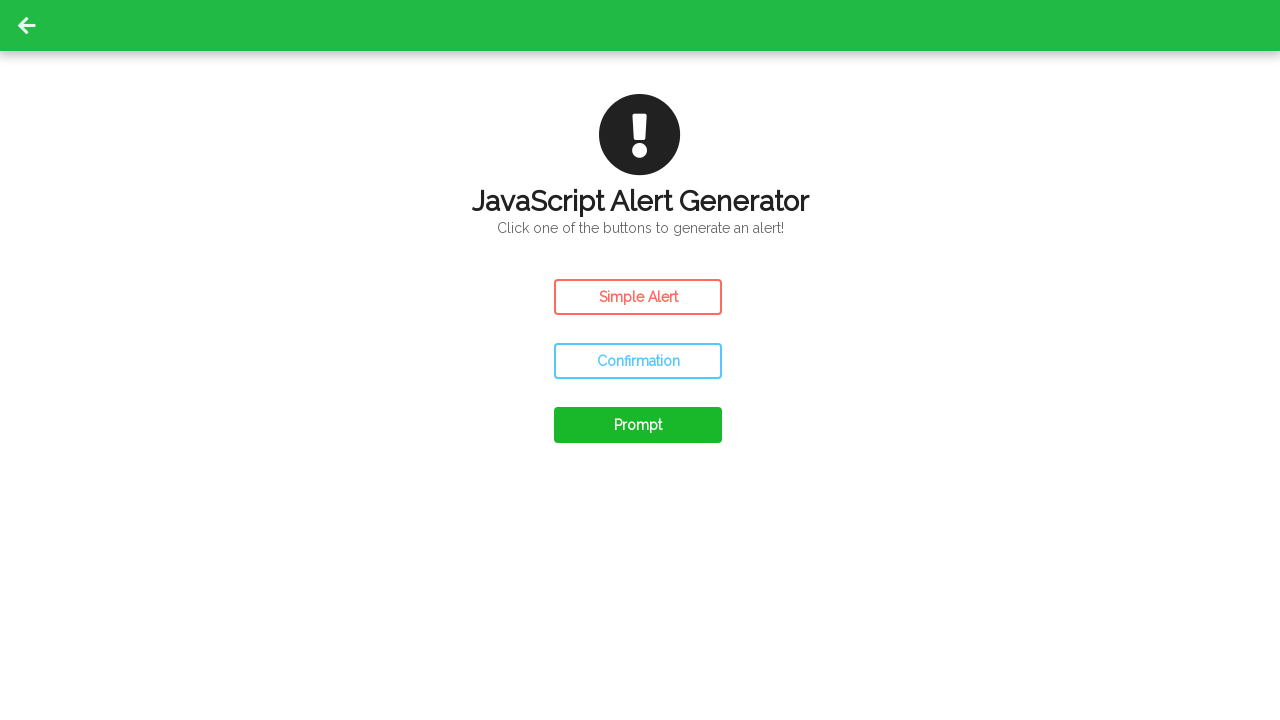